Tests navigation by clicking on a menu item on the TryCloud homepage

Starting URL: https://trycloud.net/

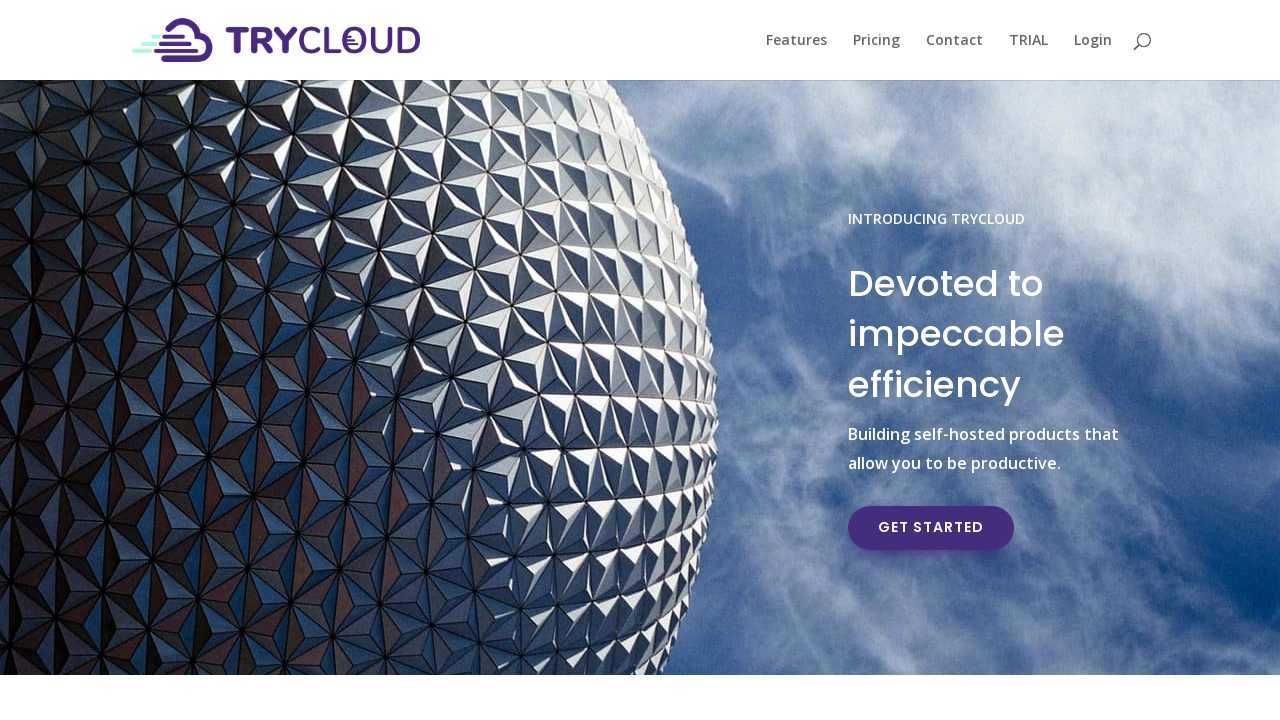

Navigated to TryCloud homepage
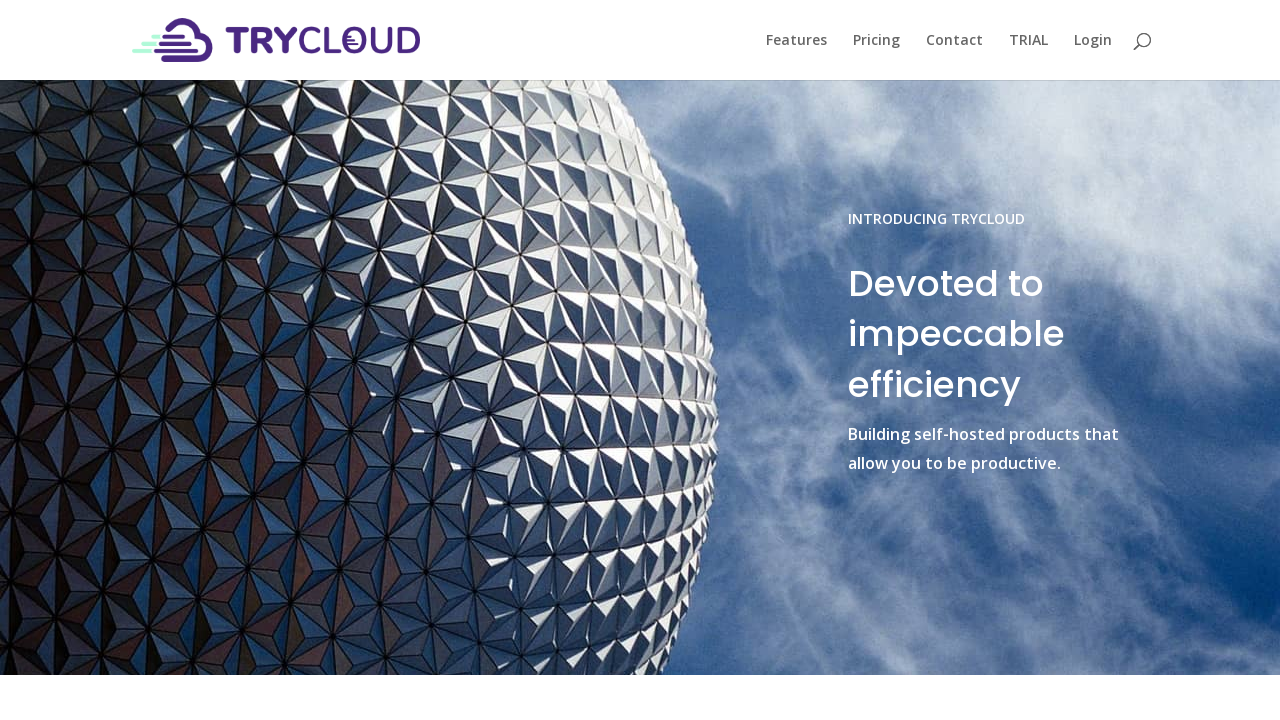

Clicked on menu item to navigate at (1093, 56) on #menu-item-47
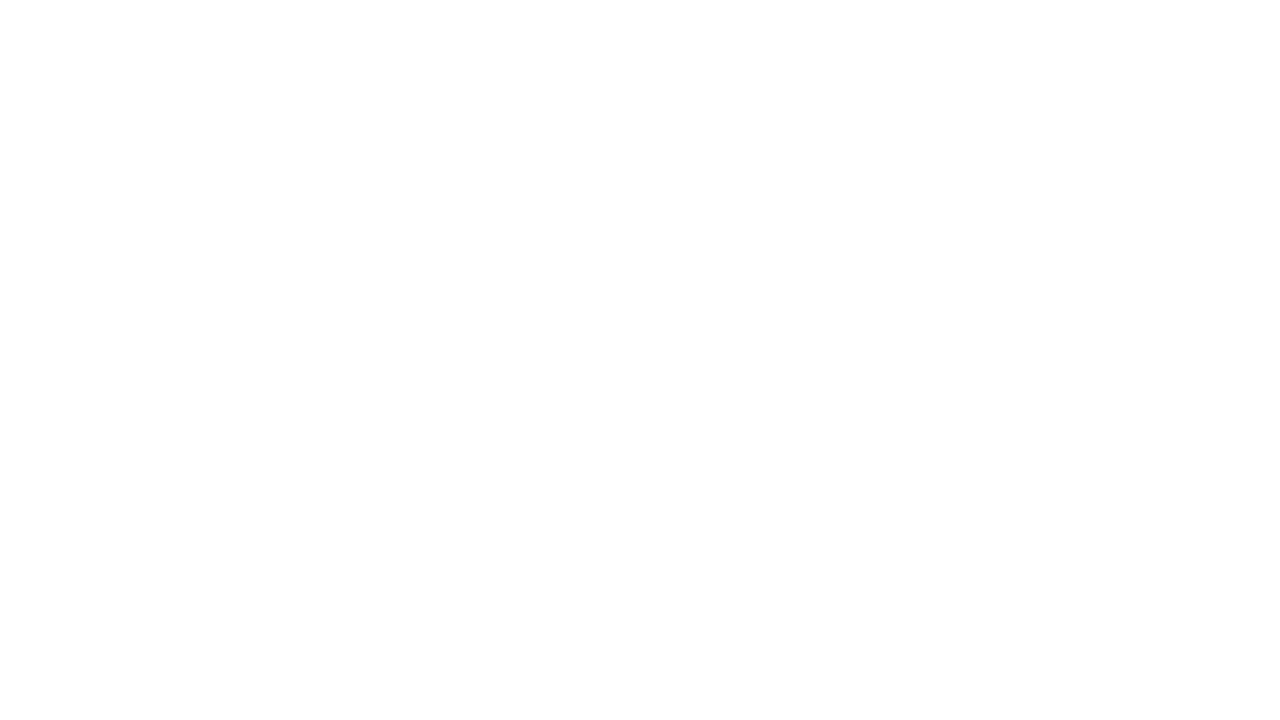

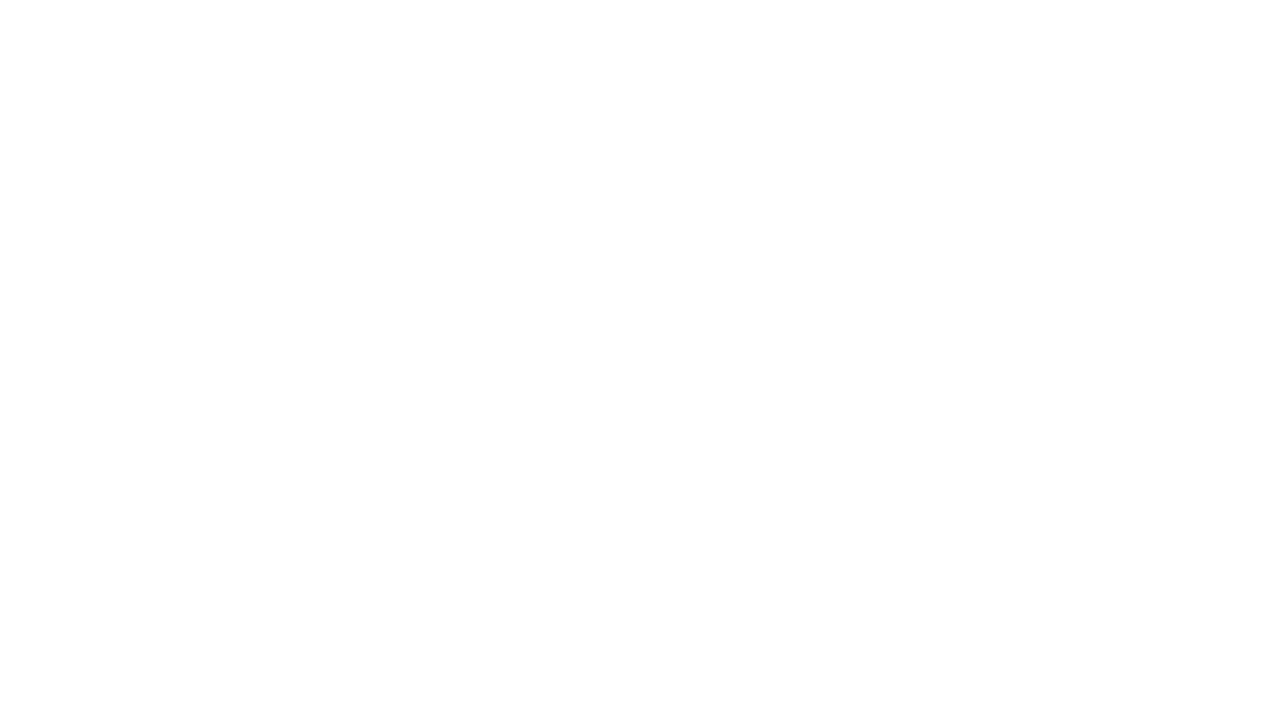